Tests search functionality by typing a keyword in the searchbar and clicking the search button, then verifying results contain the keyword

Starting URL: https://naveenautomationlabs.com/opencart/index.php?route=common/home

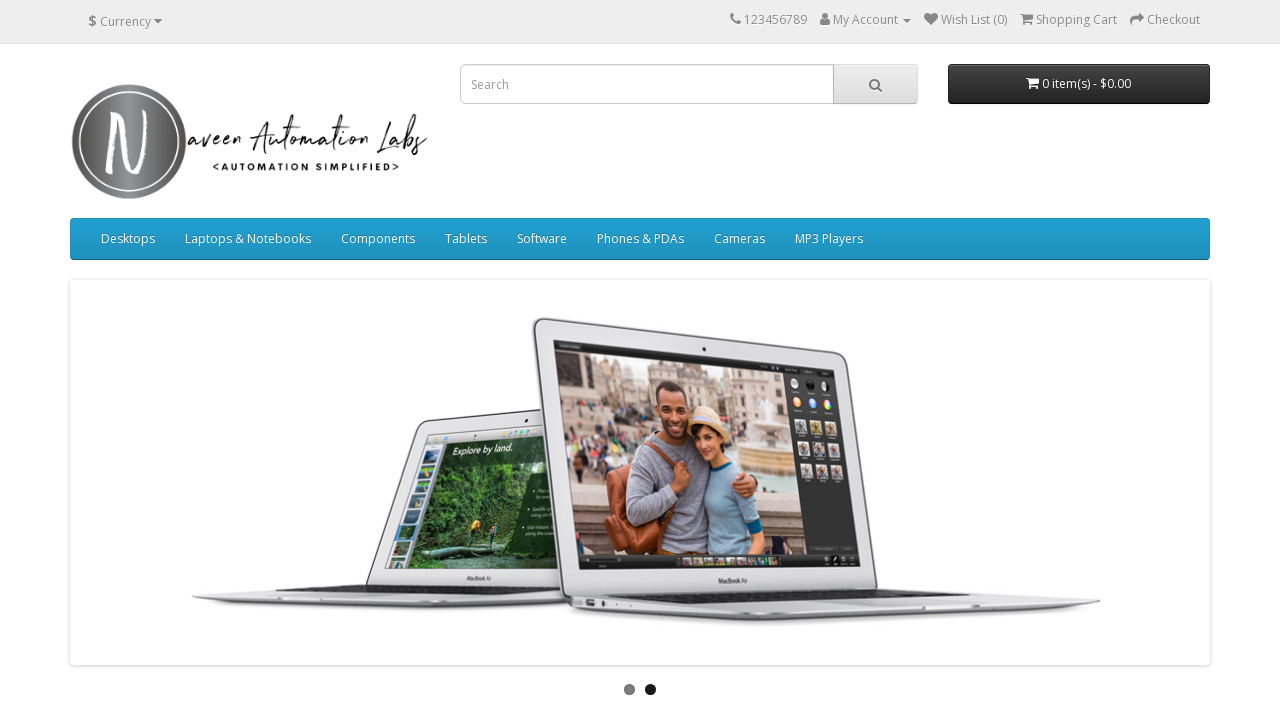

Filled search field with 'macbook' on input[name='search']
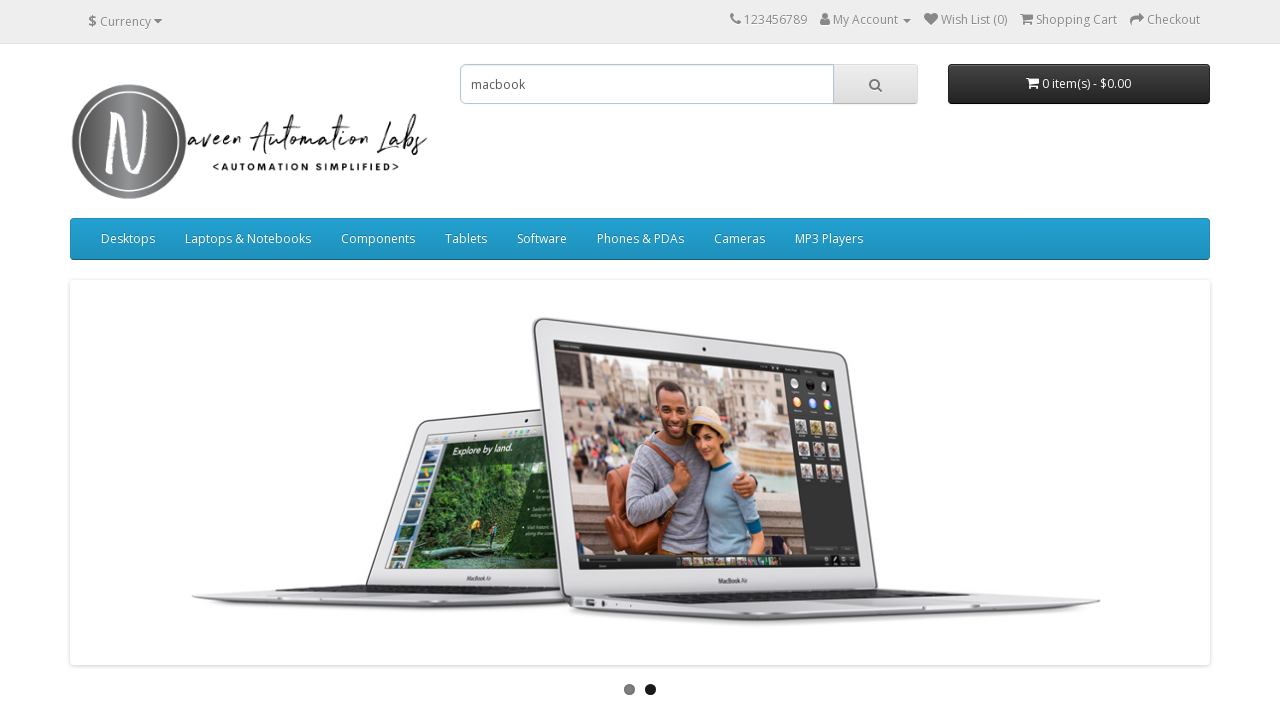

Clicked the search button at (875, 84) on button.btn-default
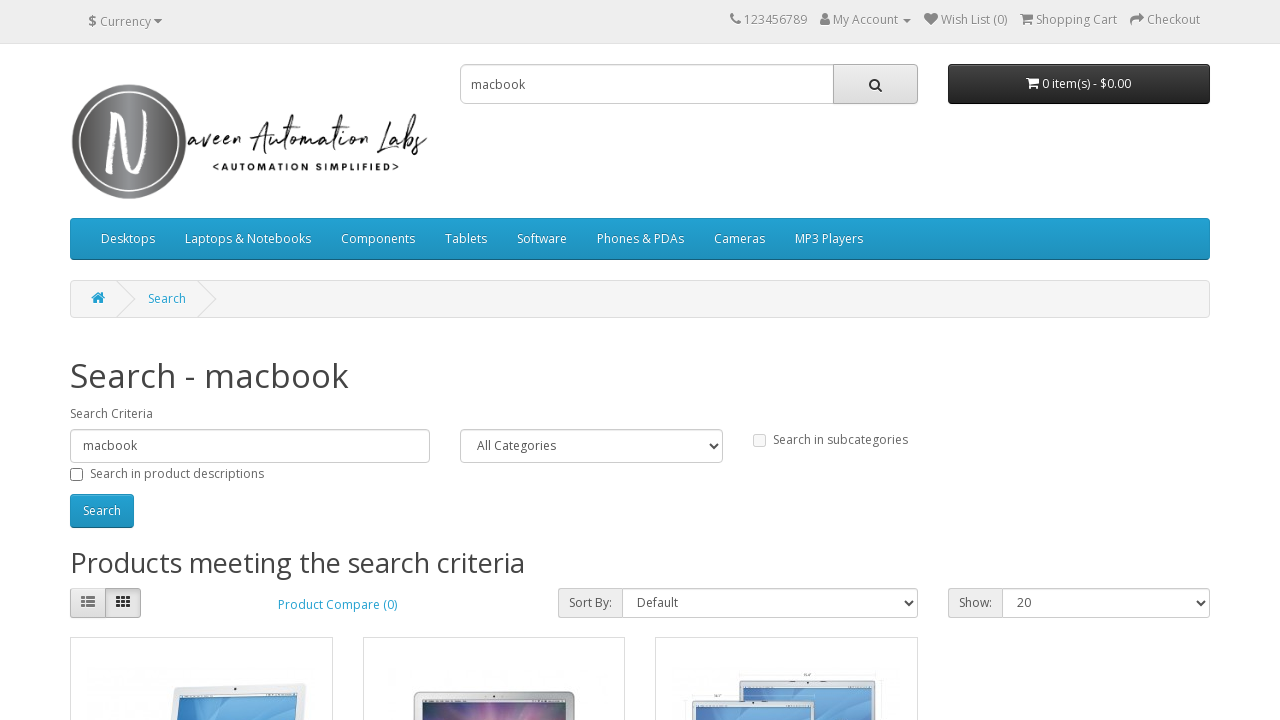

Search results loaded and product layouts are visible
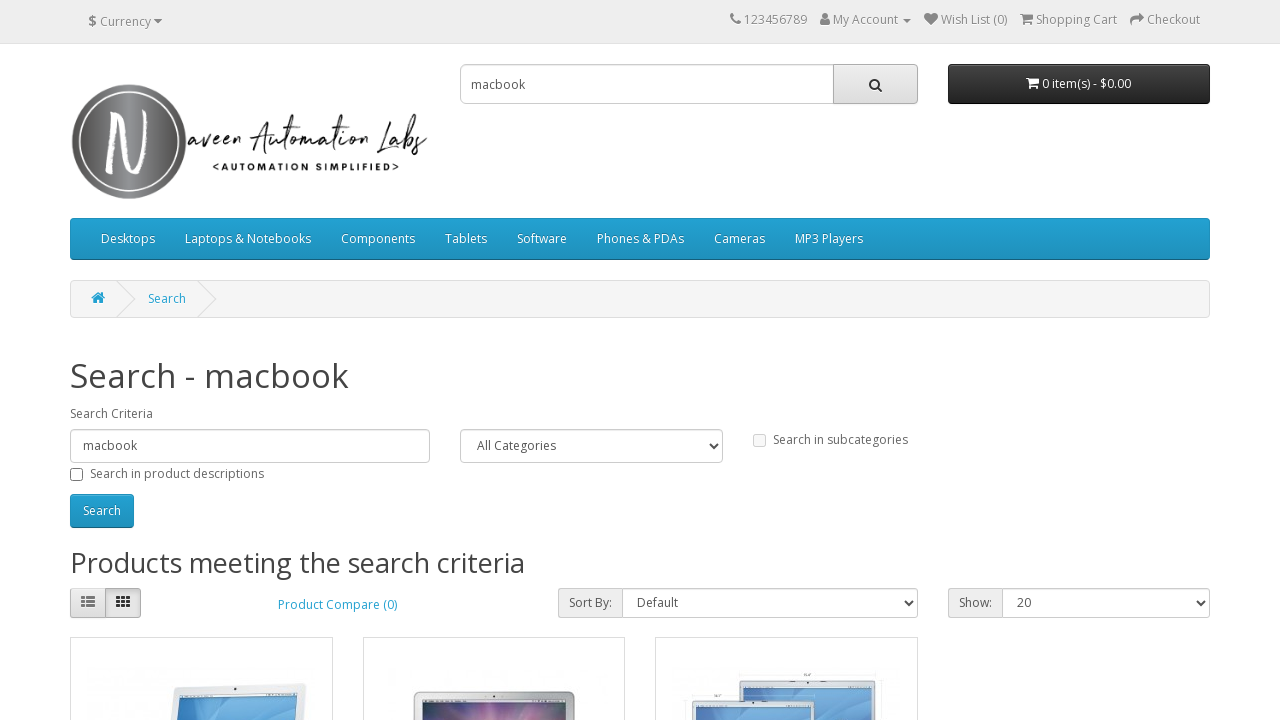

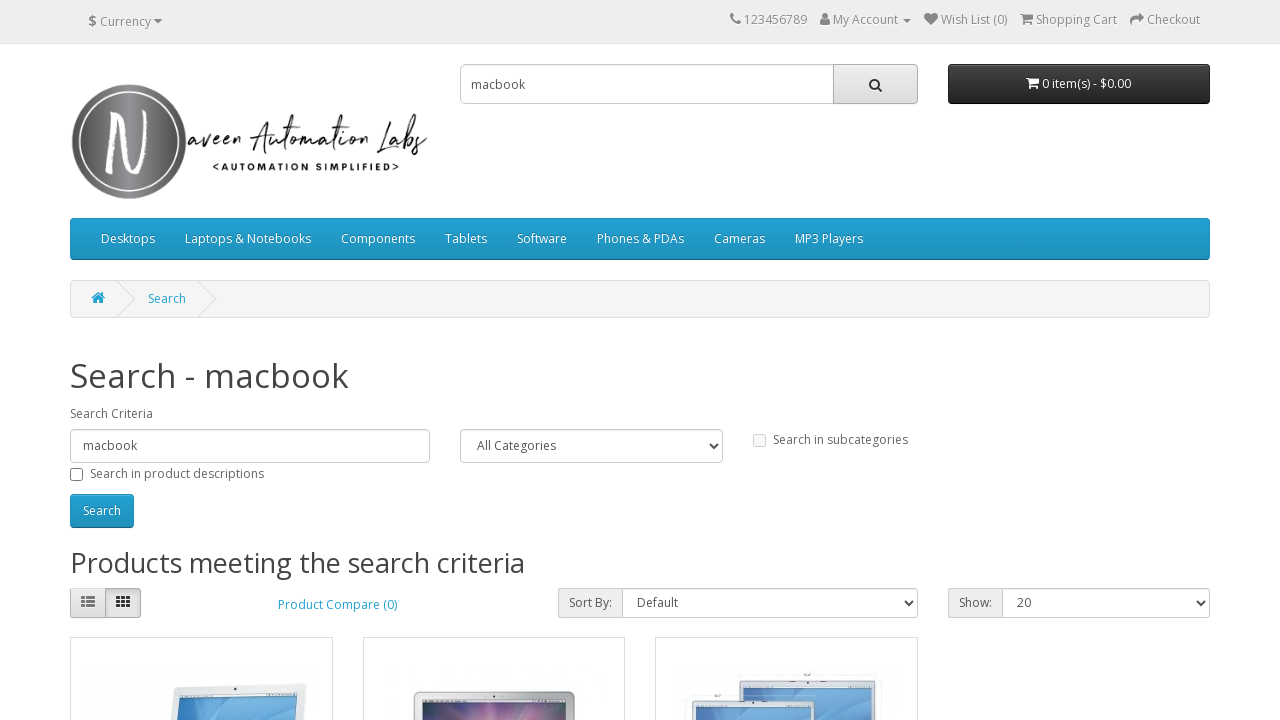